Tests entering the correct verification code using keyboard.press() for each digit and verifies success.

Starting URL: https://qaplayground.dev/apps/verify-account/

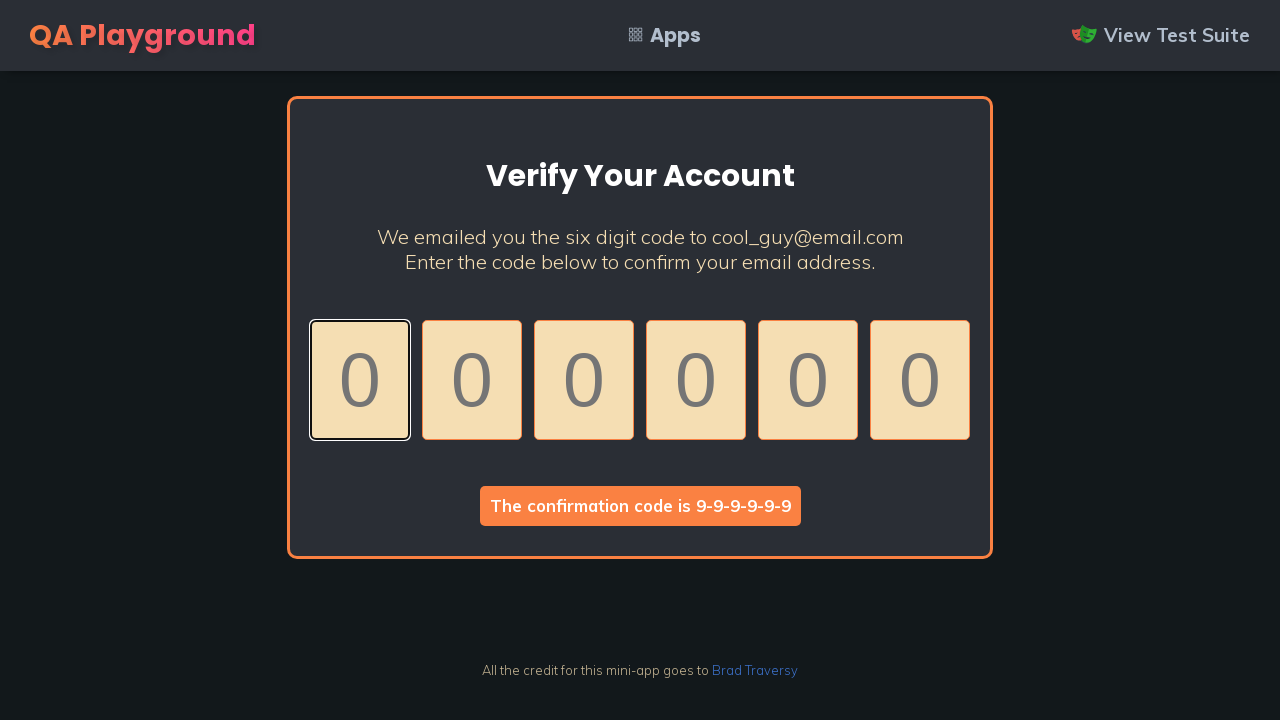

Clicked first input field to focus it at (360, 380) on .code >> nth=0
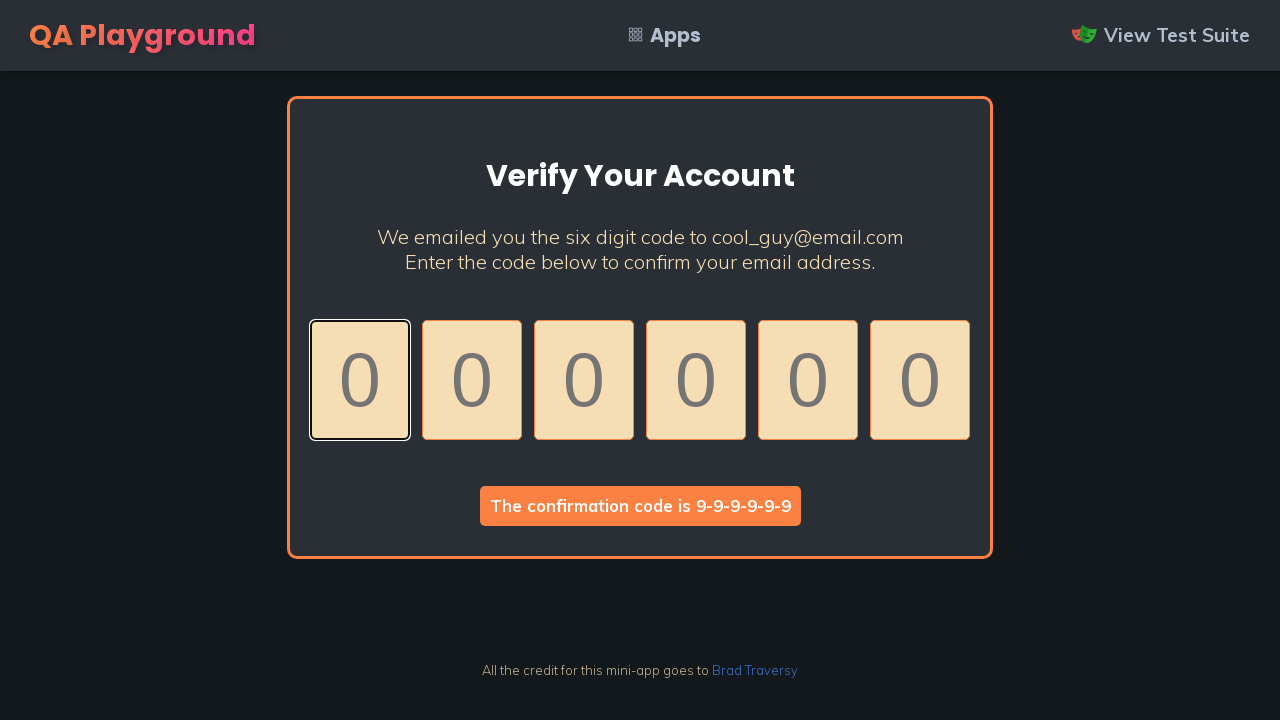

Pressed '9' for digit 1
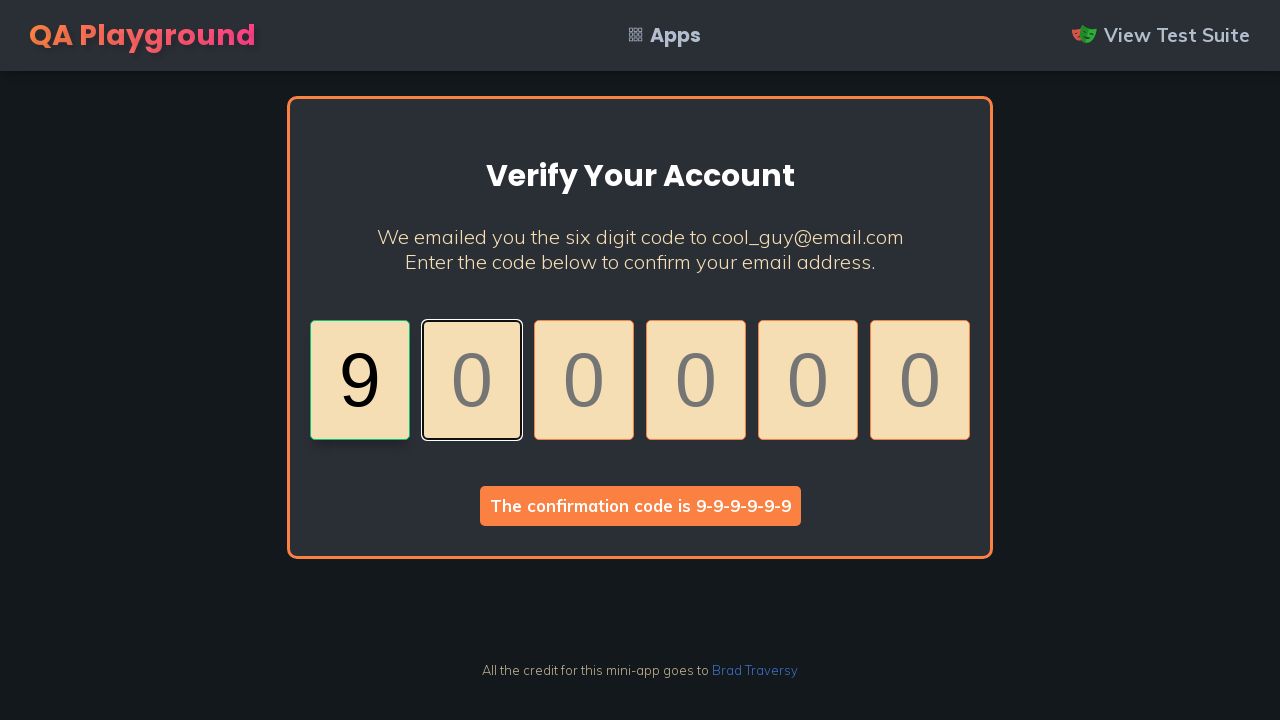

Verified input 1 contains '9'
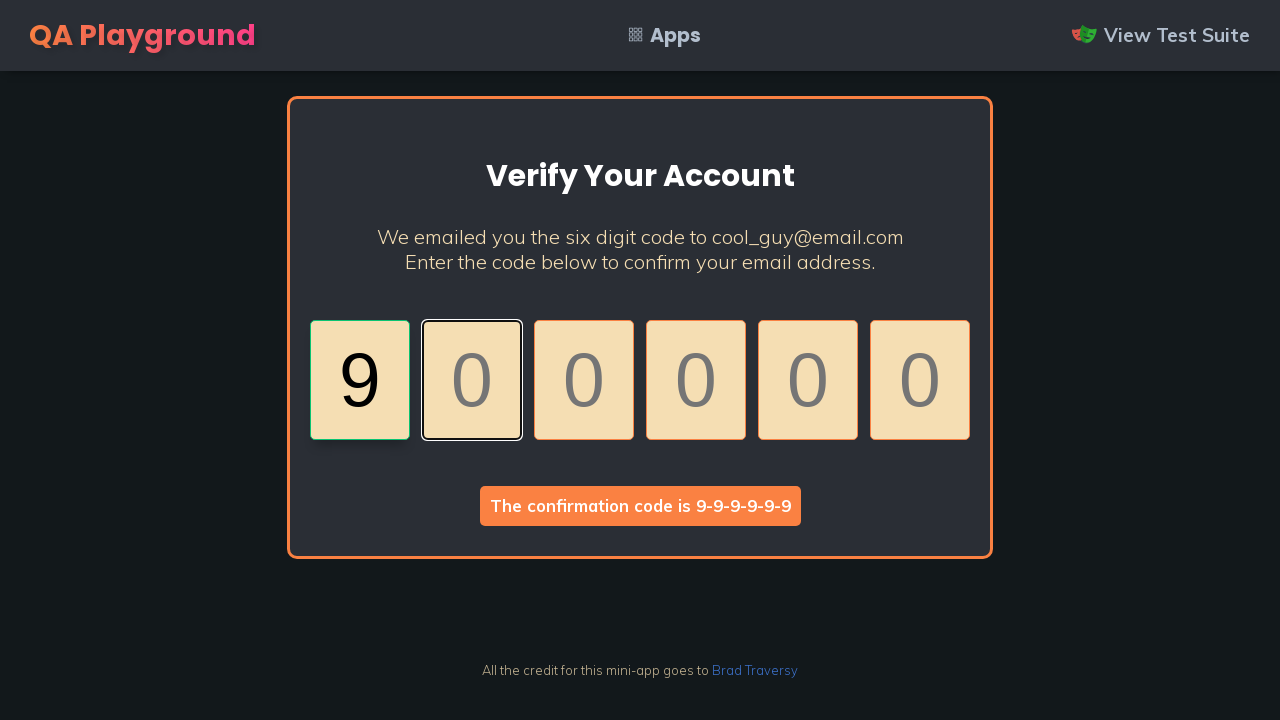

Pressed '9' for digit 2
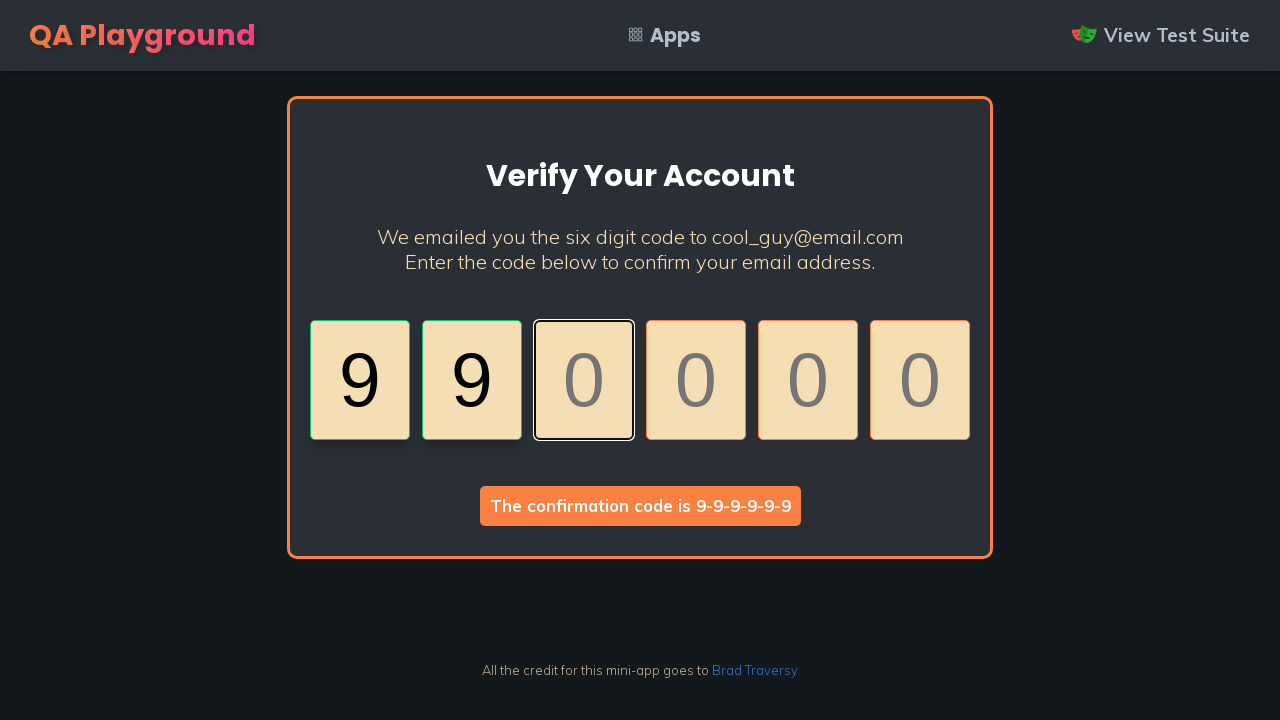

Verified input 2 contains '9'
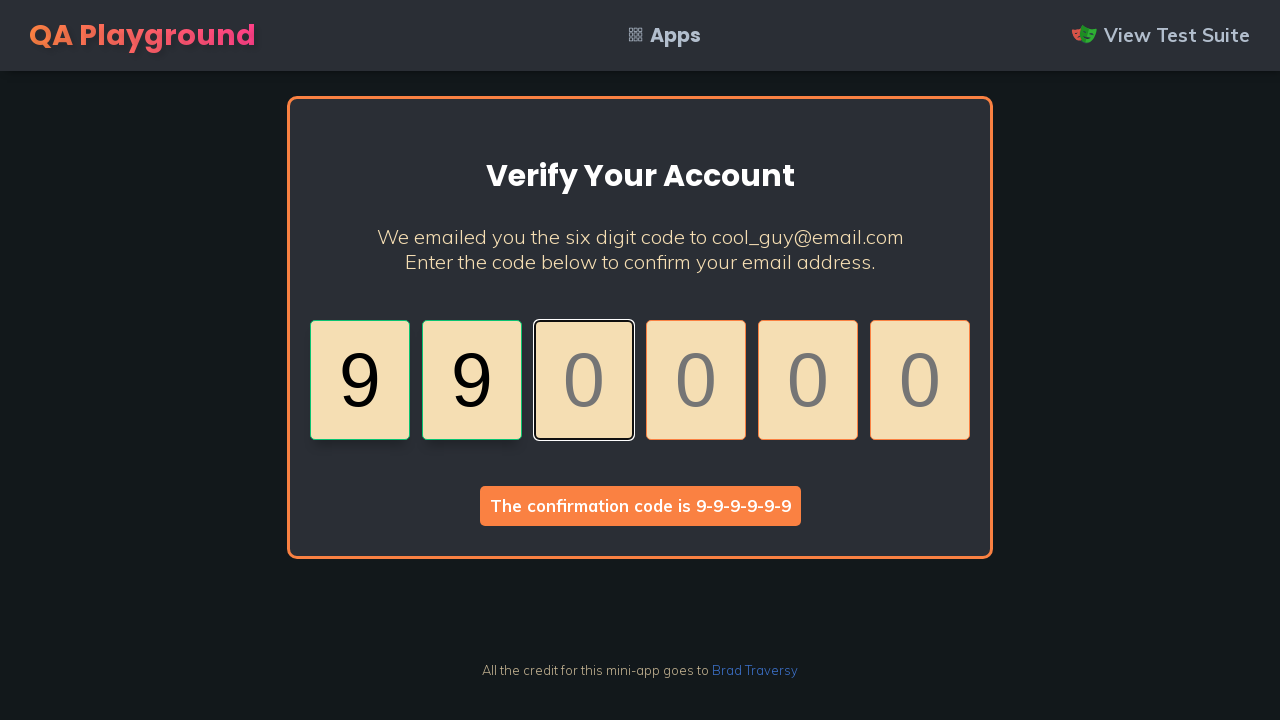

Pressed '9' for digit 3
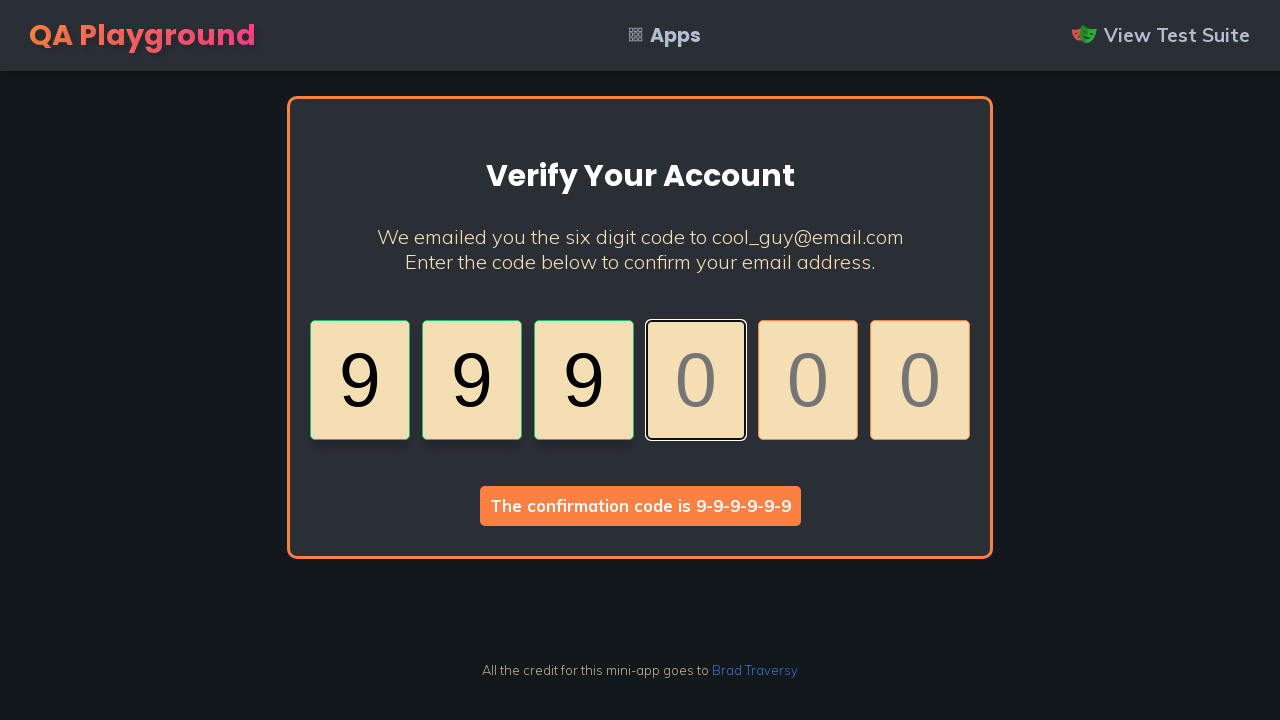

Verified input 3 contains '9'
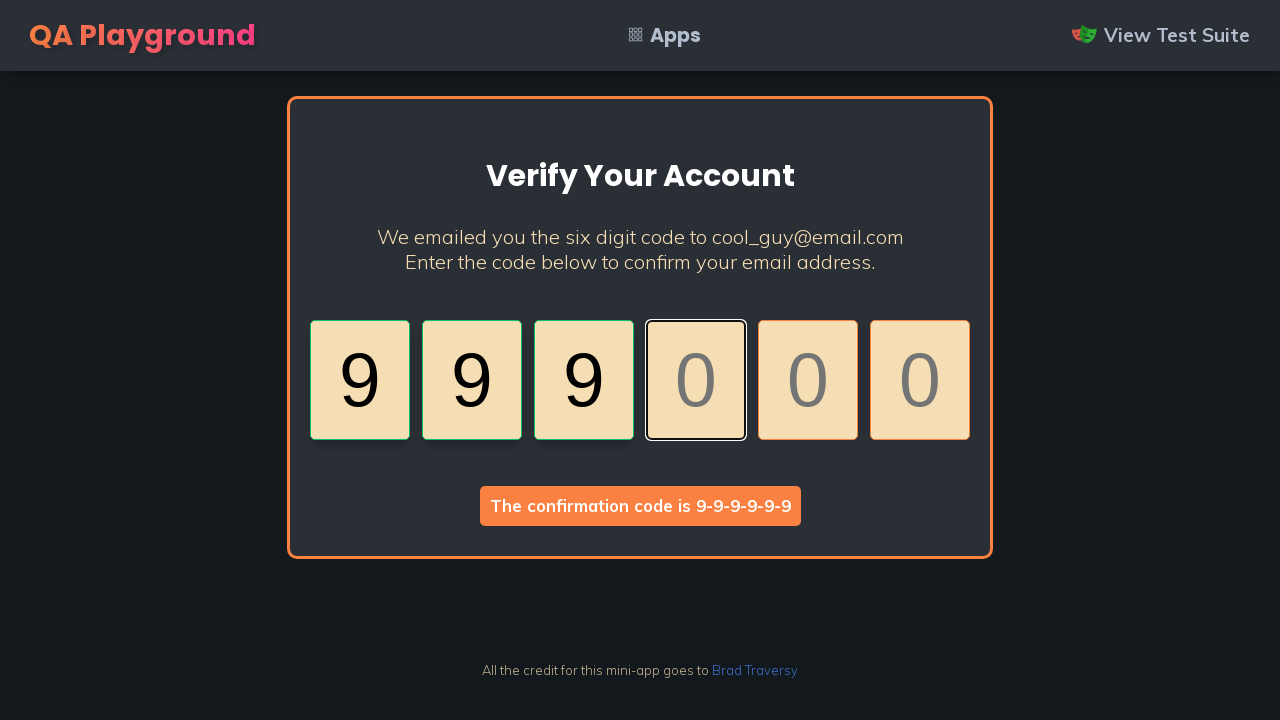

Pressed '9' for digit 4
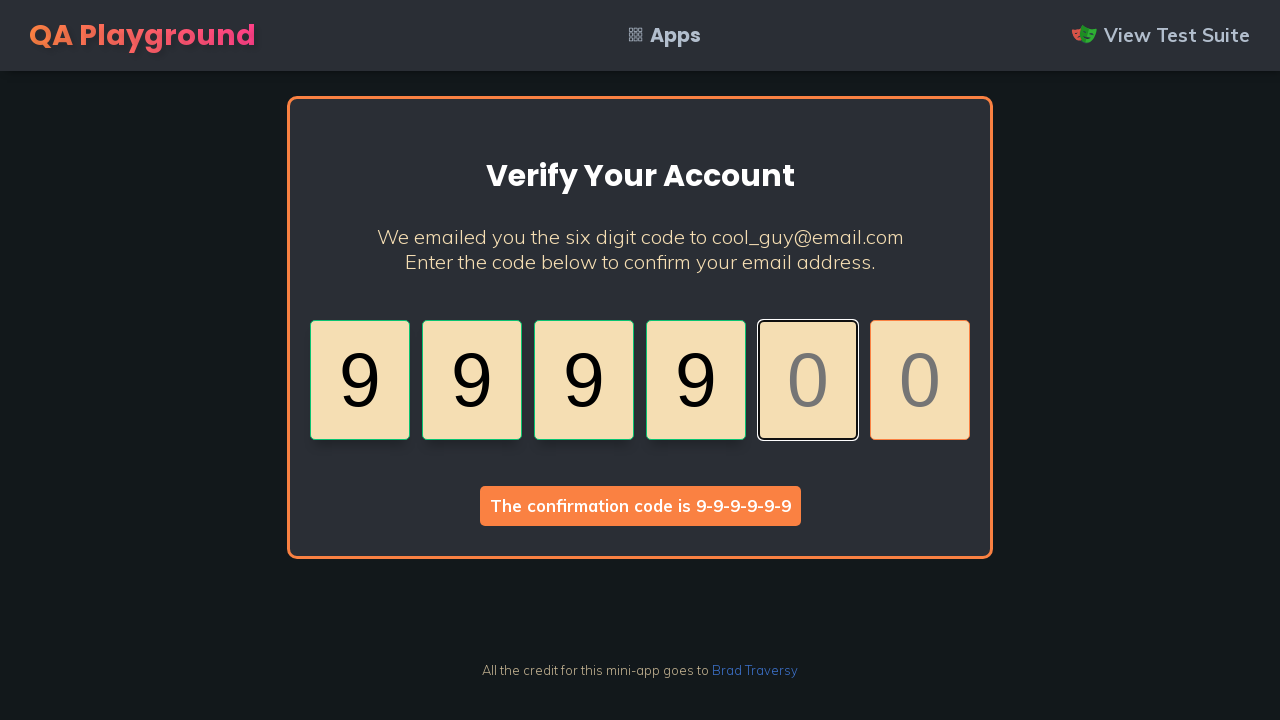

Verified input 4 contains '9'
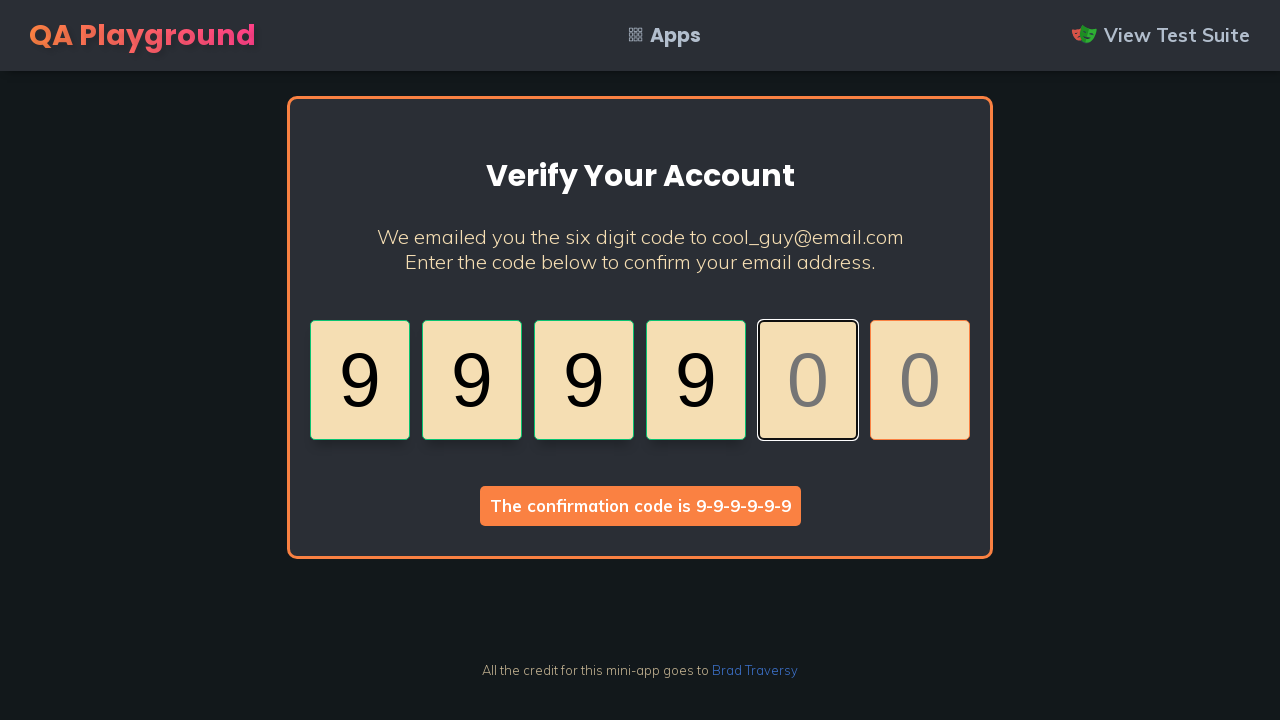

Pressed '9' for digit 5
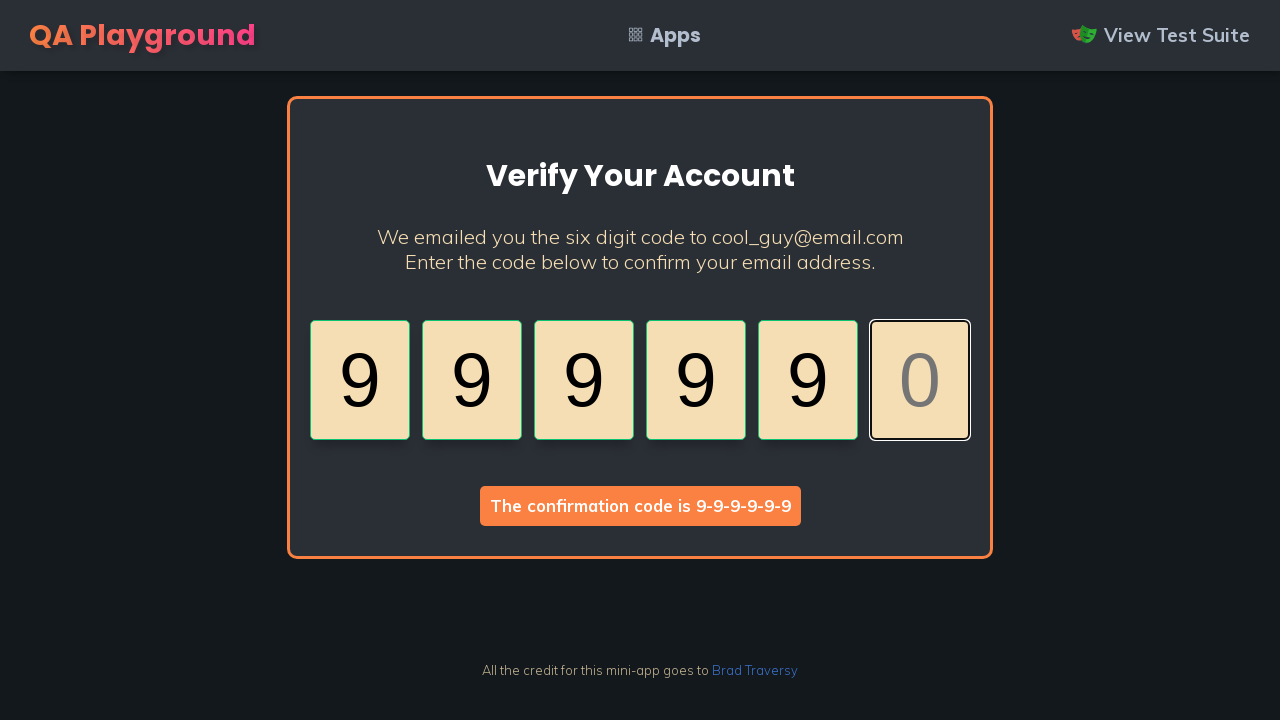

Verified input 5 contains '9'
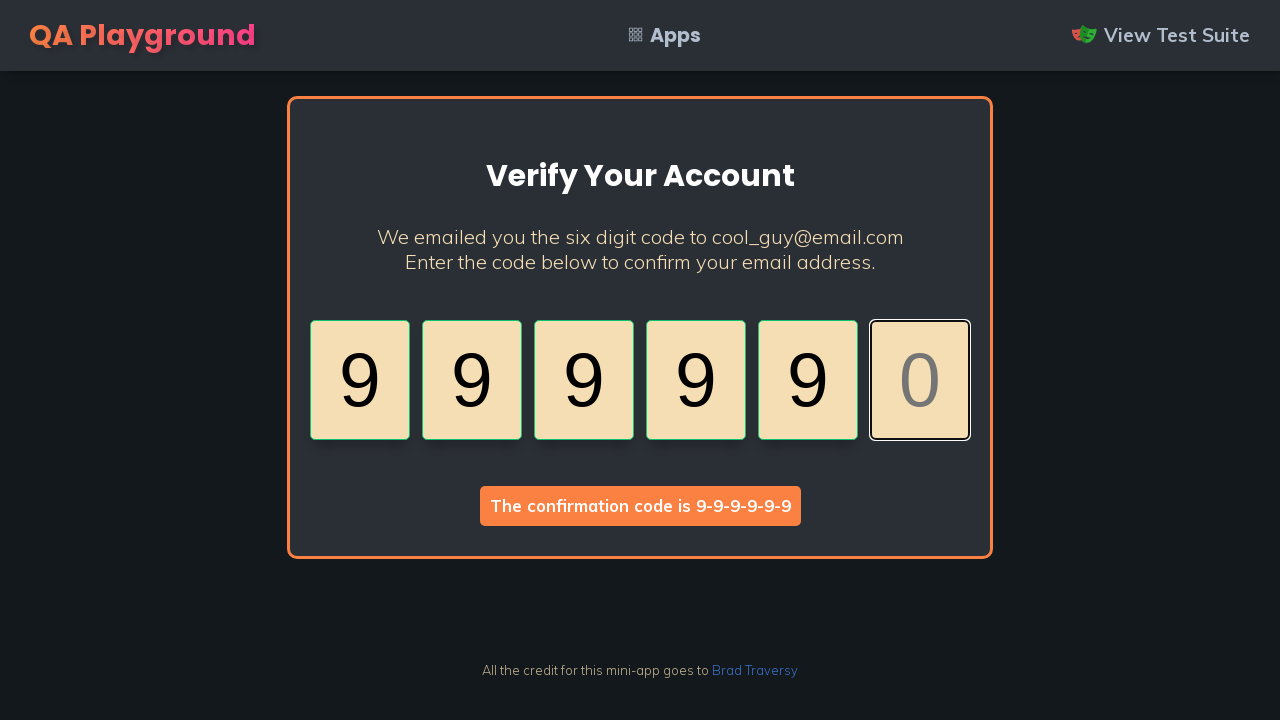

Pressed '9' for digit 6
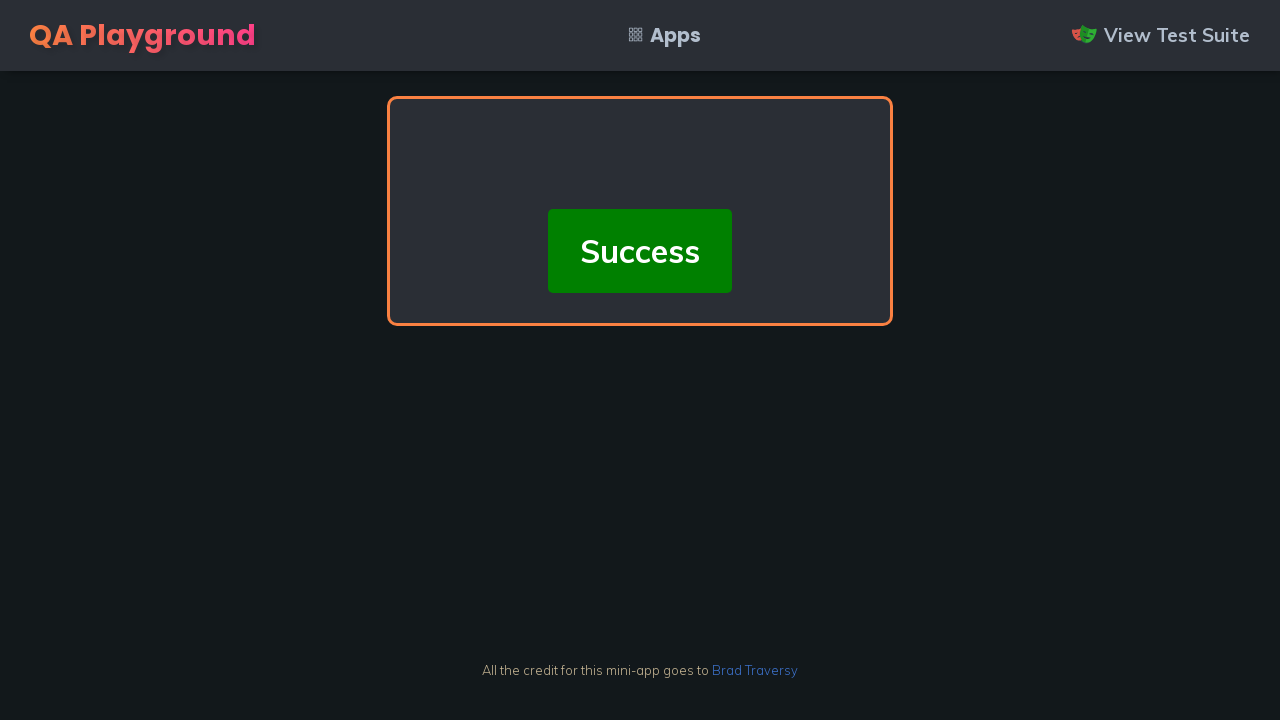

Verified input 6 contains '9'
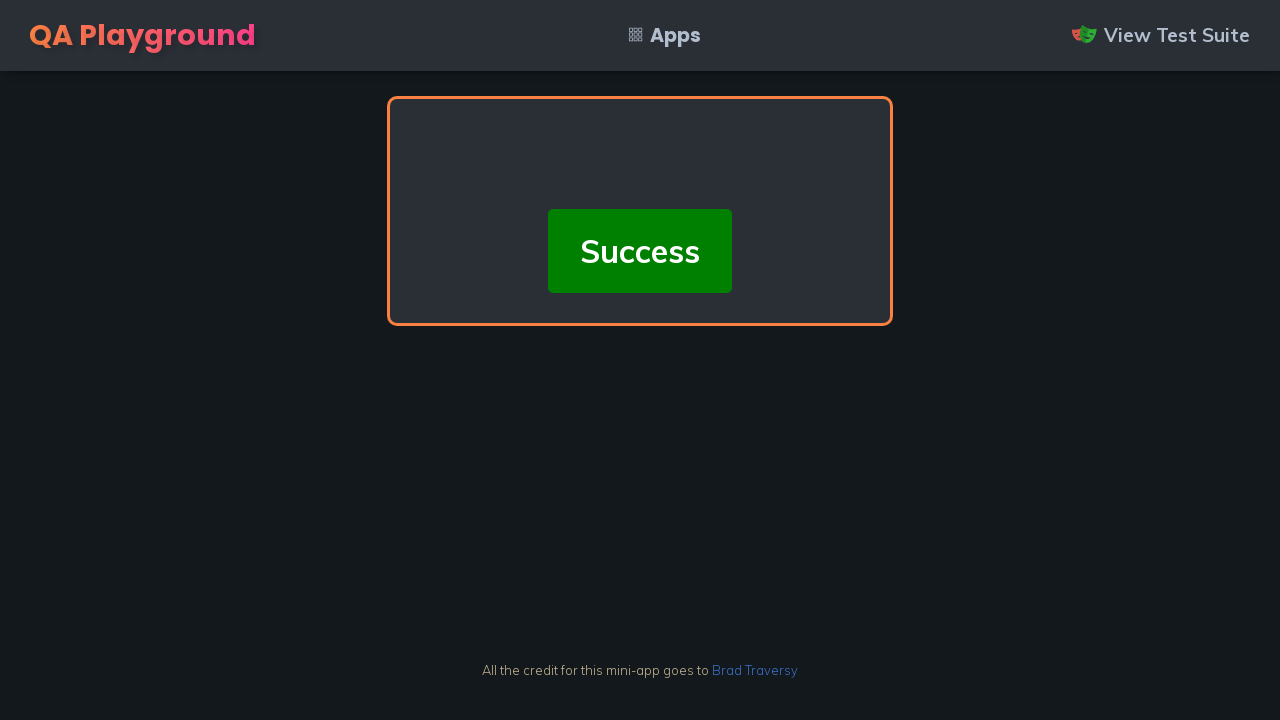

Verified success message appears with text 'Success'
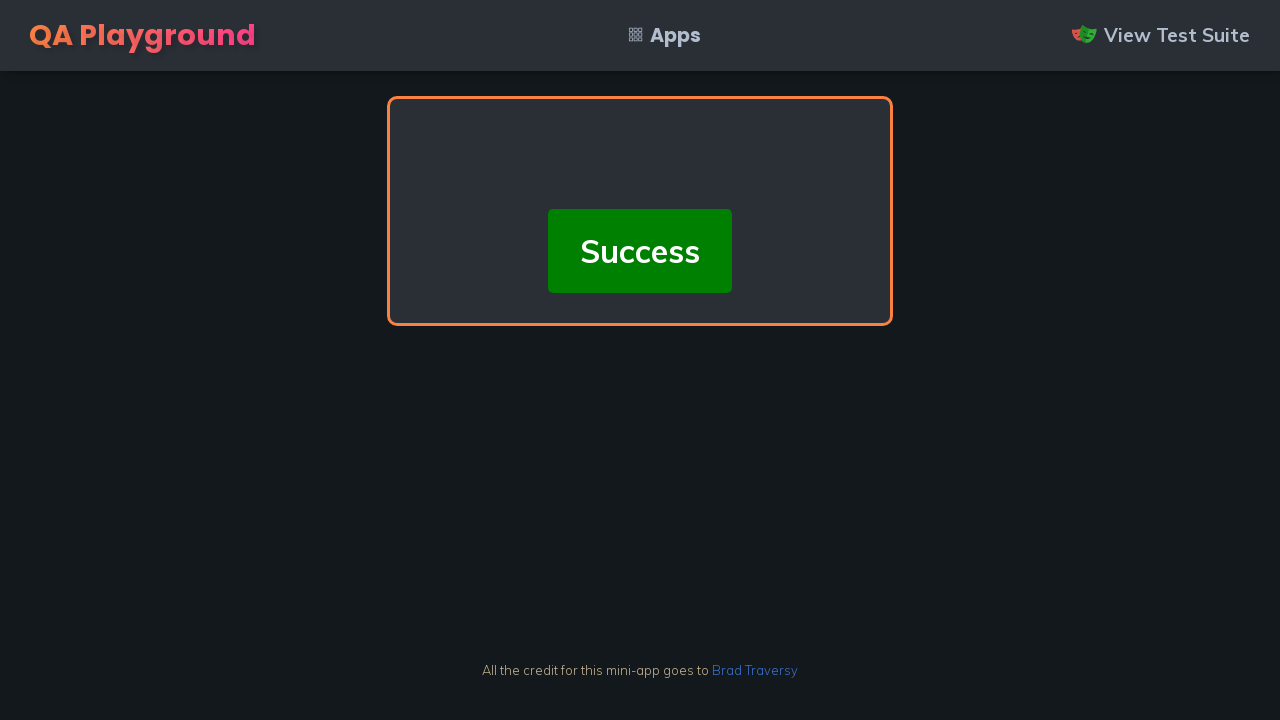

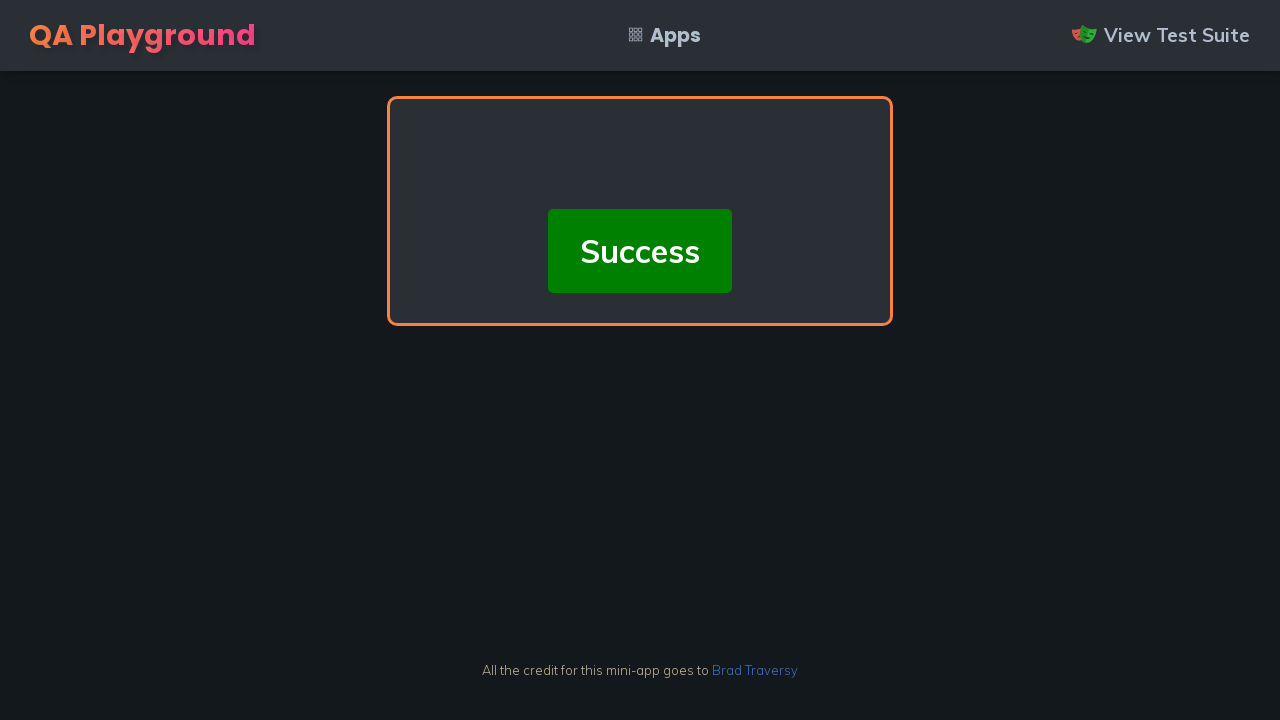